Tests greeting form by clicking submit button without filling any fields and verifying the greeting text

Starting URL: https://lm.skillbox.cc/qa_tester/module02/homework1/

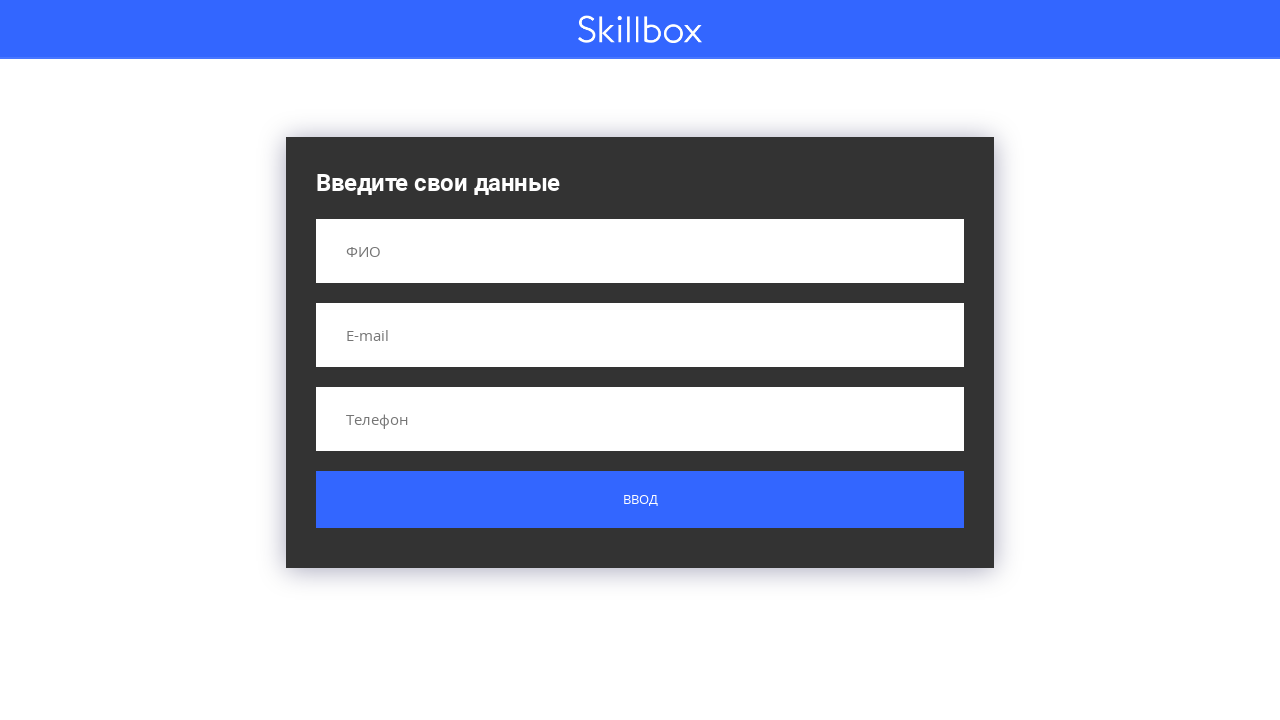

Clicked submit button without filling any fields at (640, 500) on .button
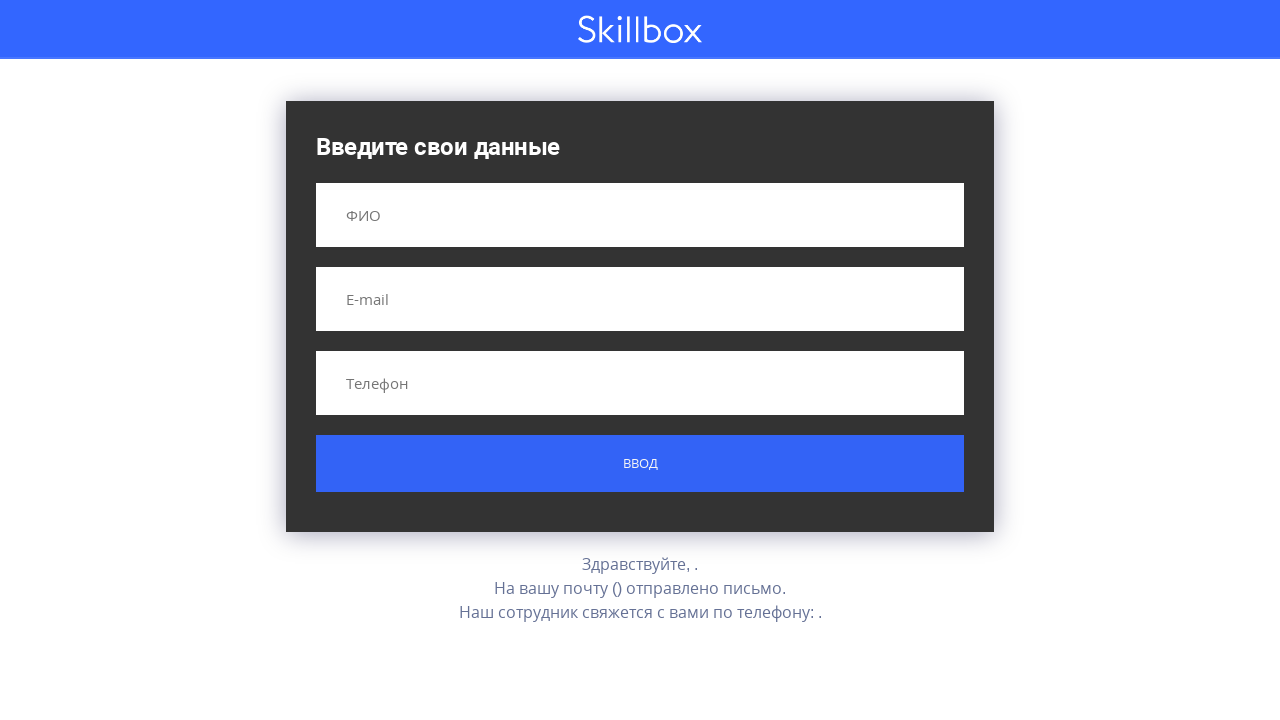

Greeting result text appeared after submitting empty form
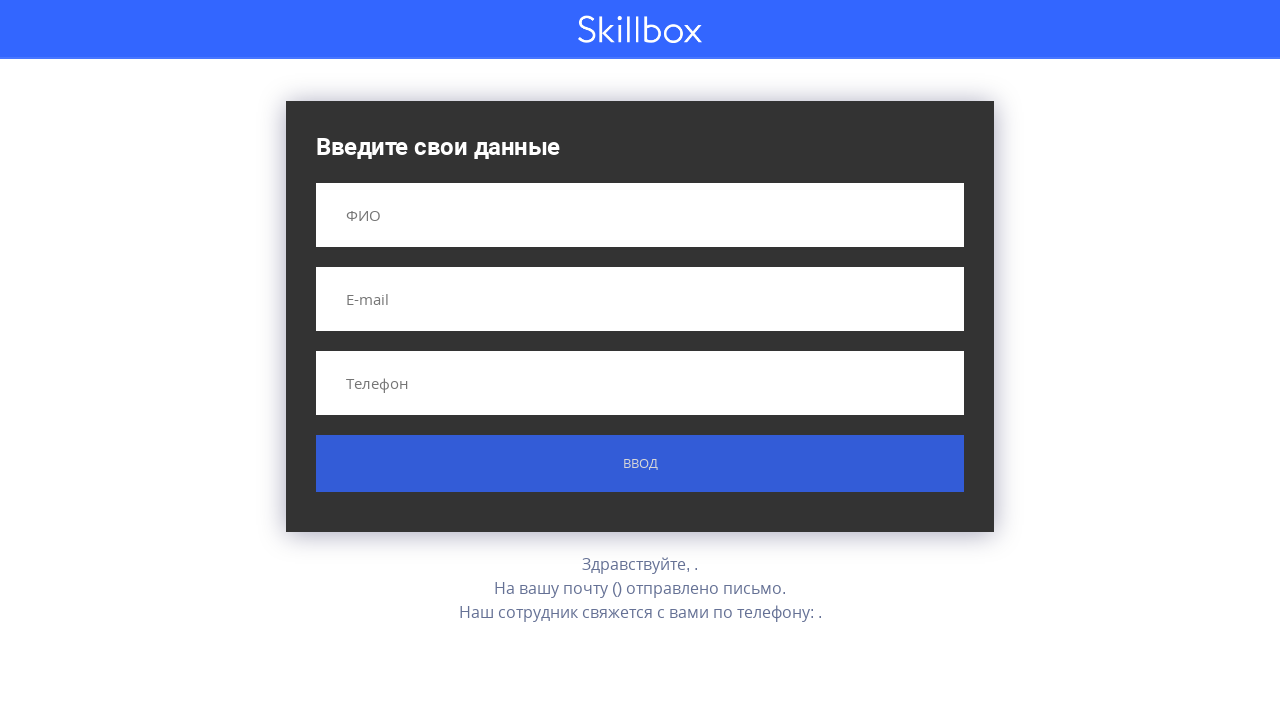

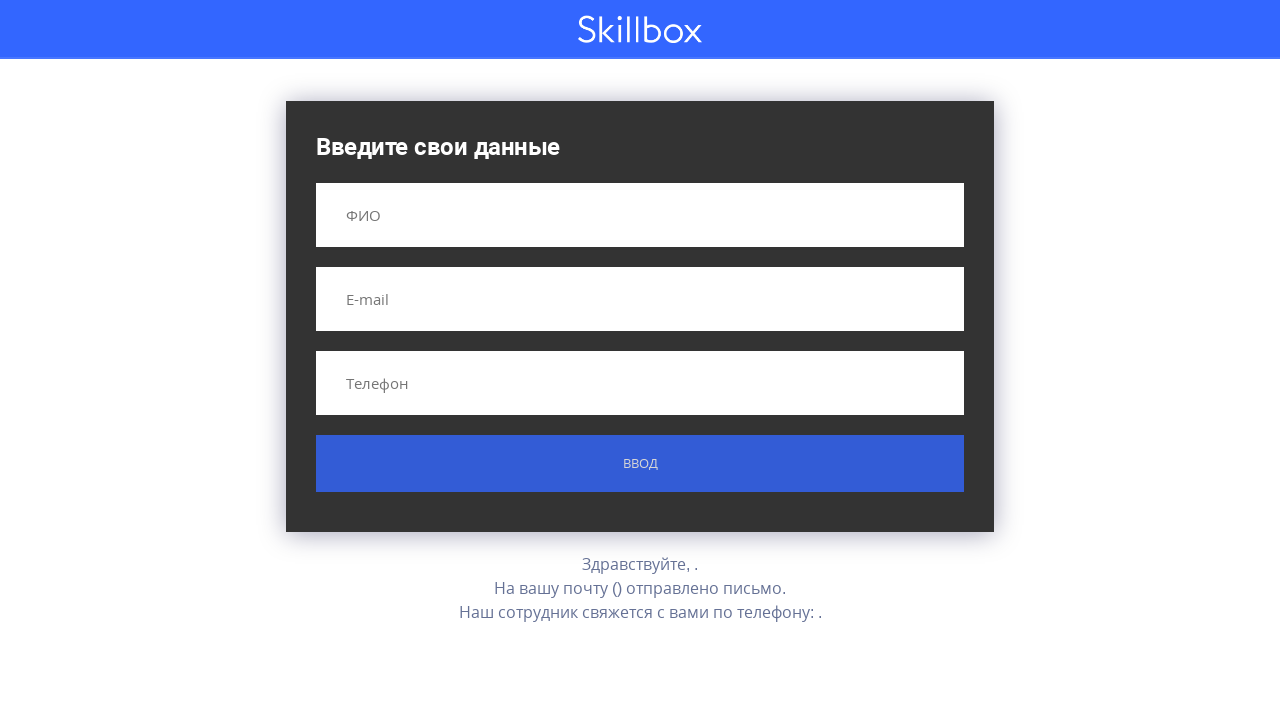